Tests element validation on a practice page by verifying the page title, retrieving an element's attribute, and locating specific text elements on the page.

Starting URL: https://rahulshettyacademy.com/AutomationPractice/

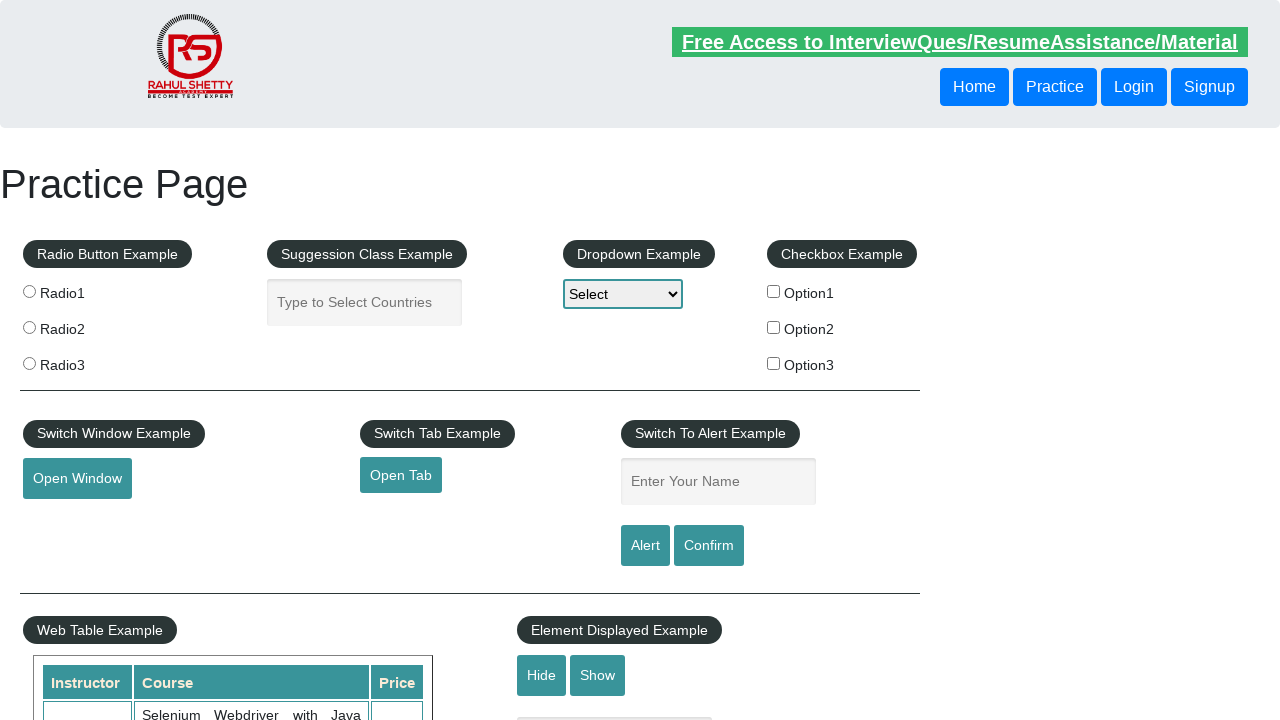

Navigated to the practice page
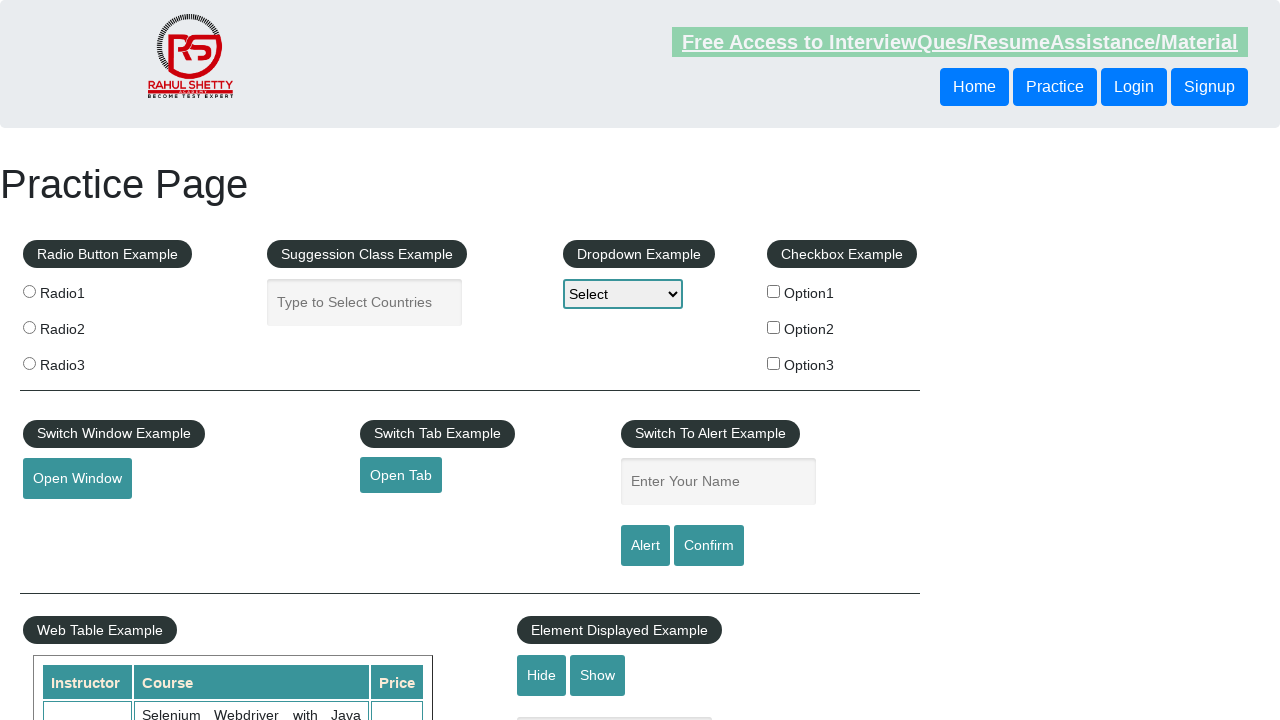

Retrieved page title: 'Practice Page'
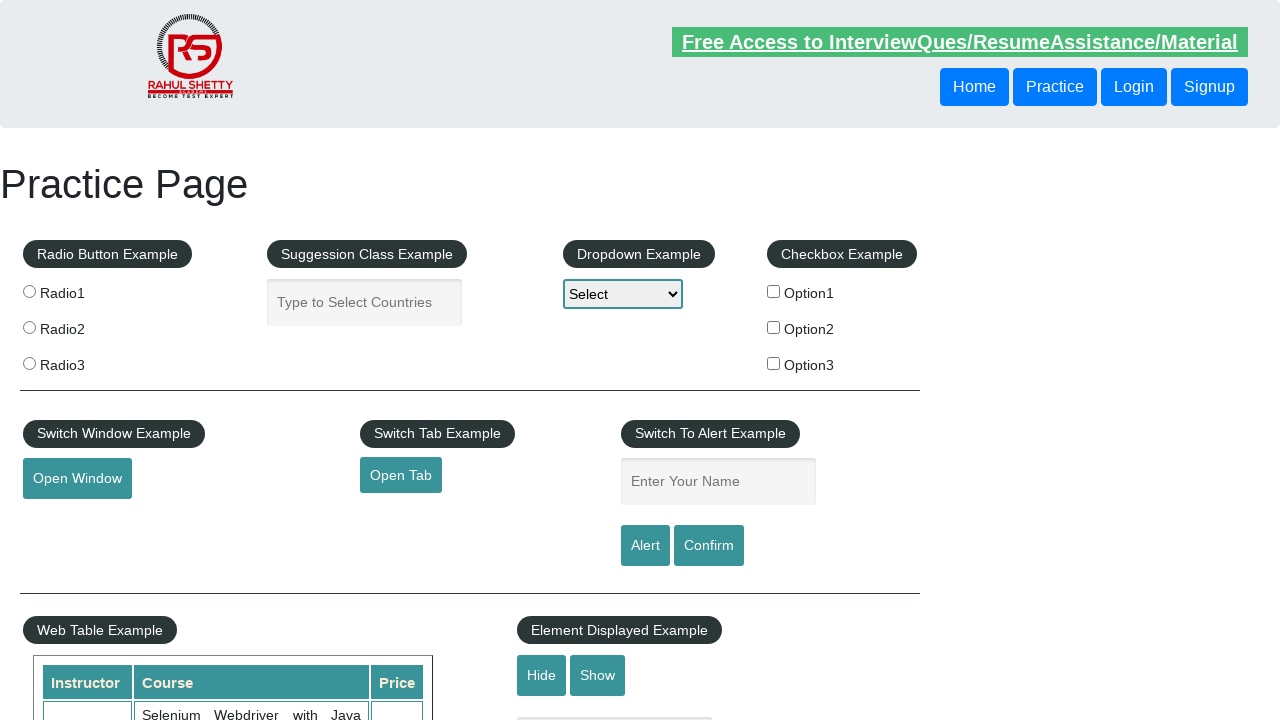

Verified page title - Expected 'Practice Page', Got 'Practice Page'
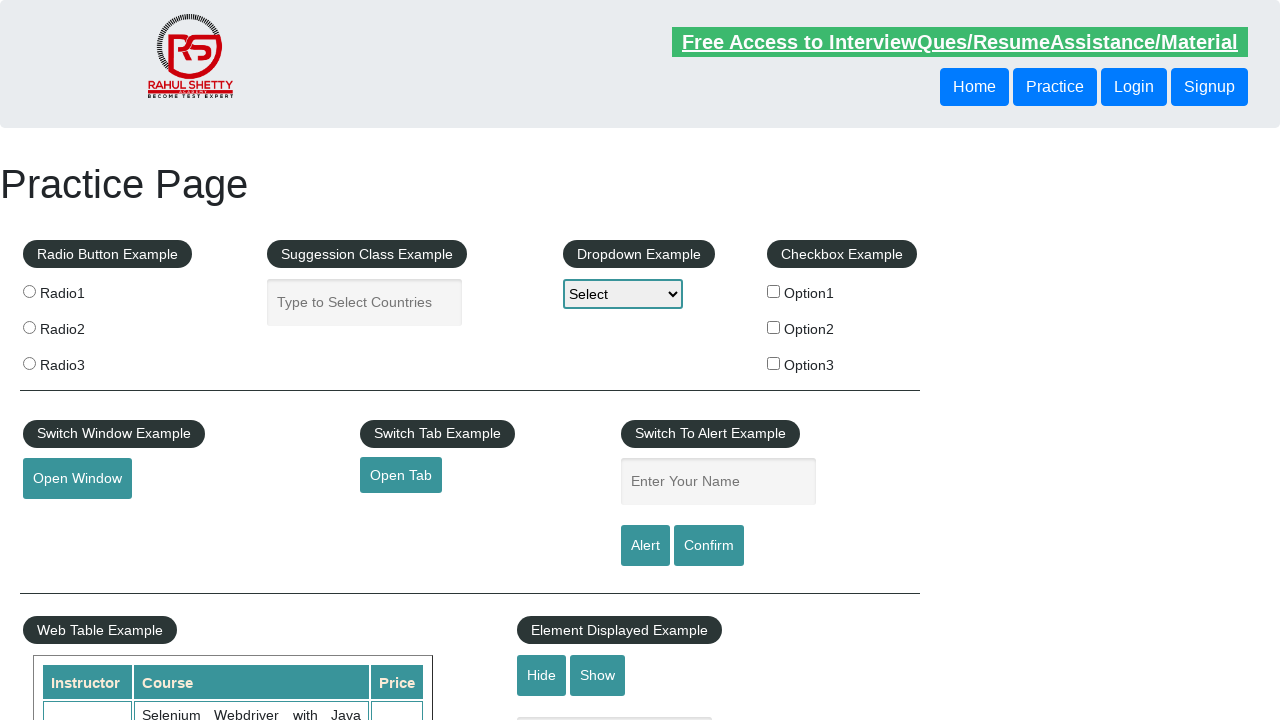

Located the button element with id='openwindow'
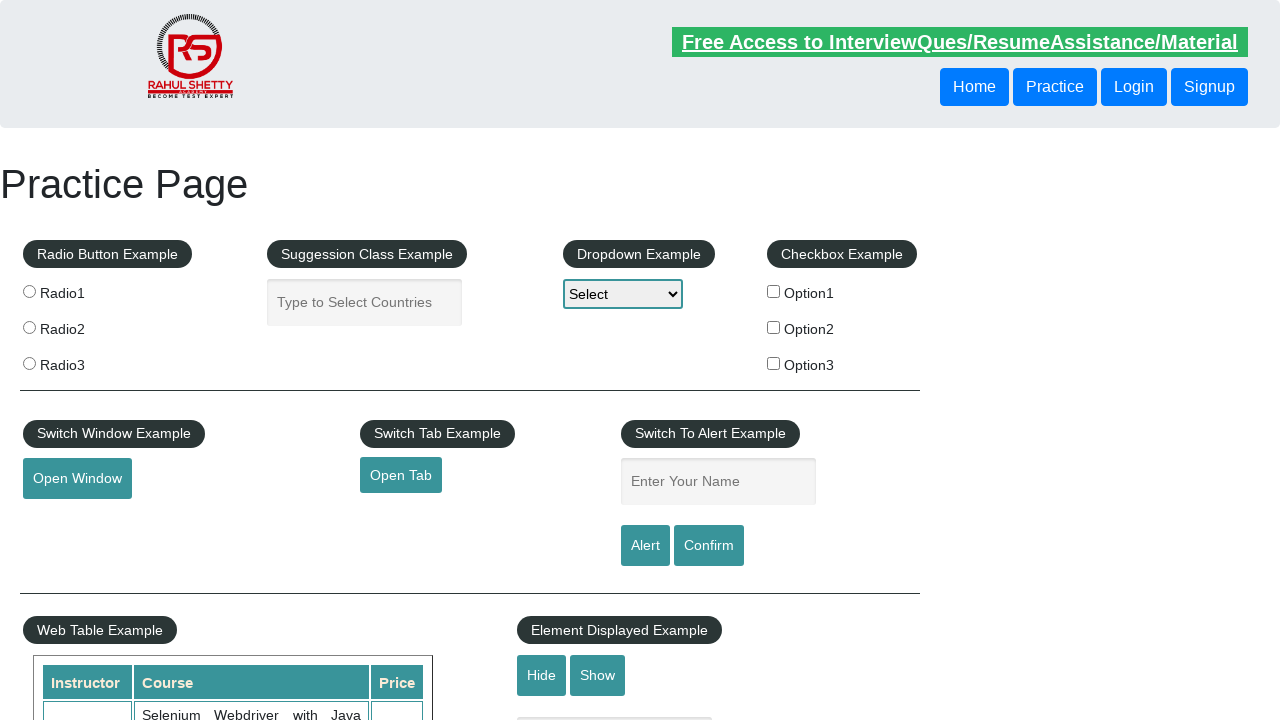

Retrieved button attribute 'id': 'openwindow'
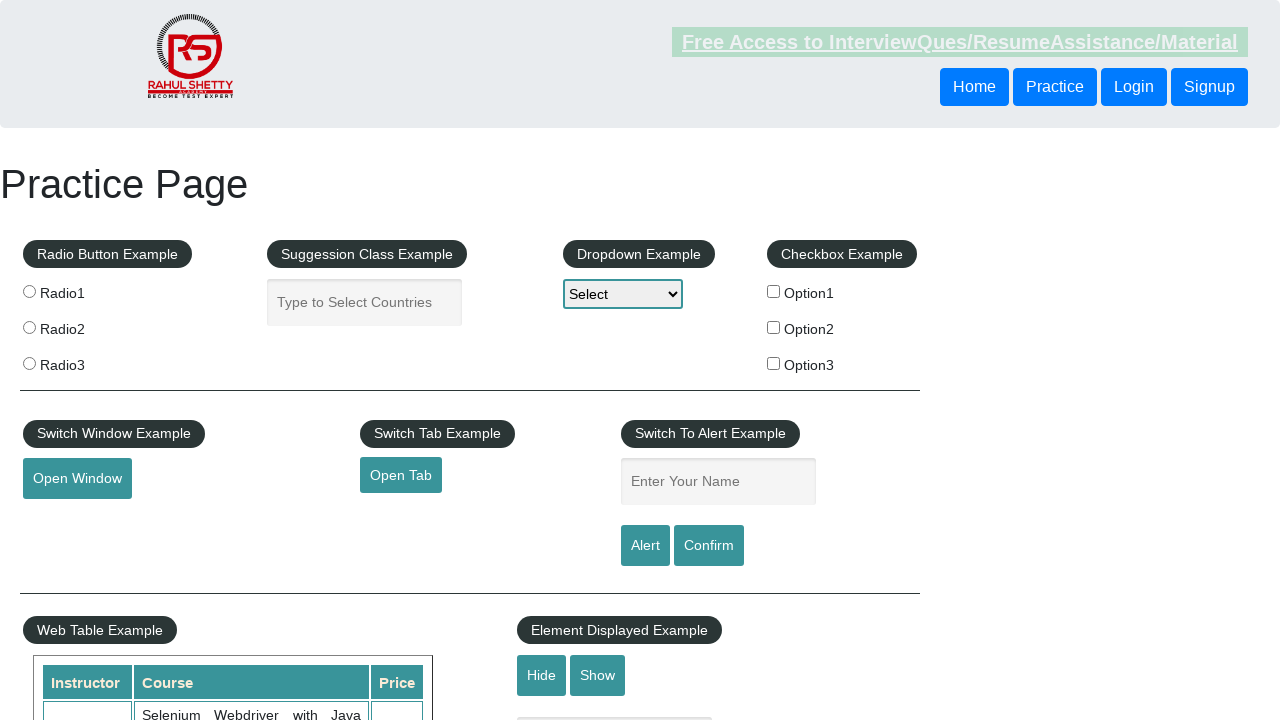

Located text element 'Element Displayed Example'
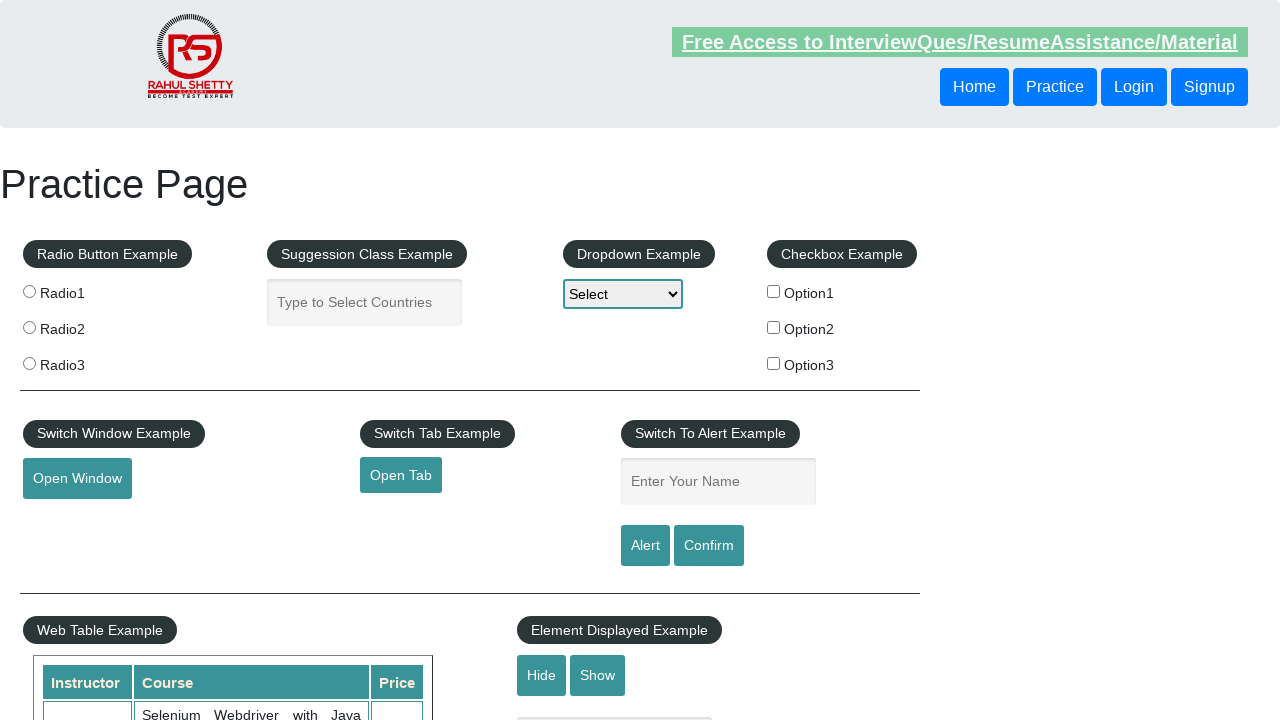

Verified text element is visible
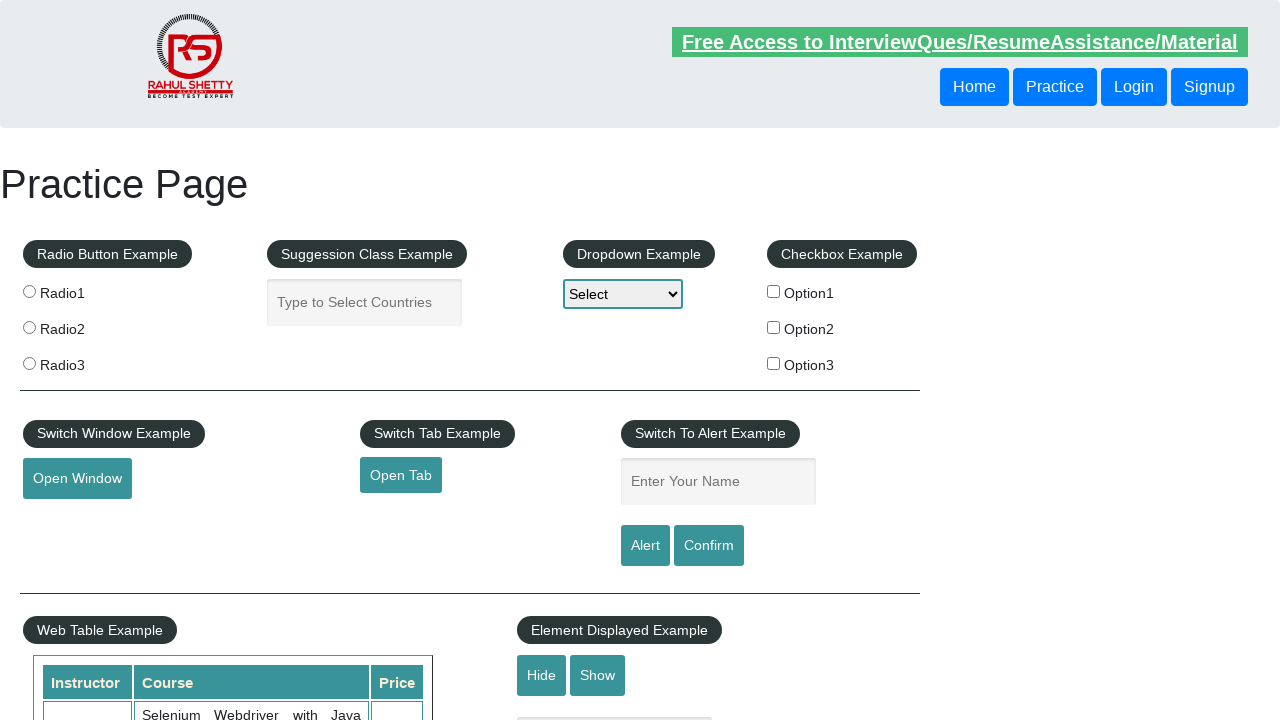

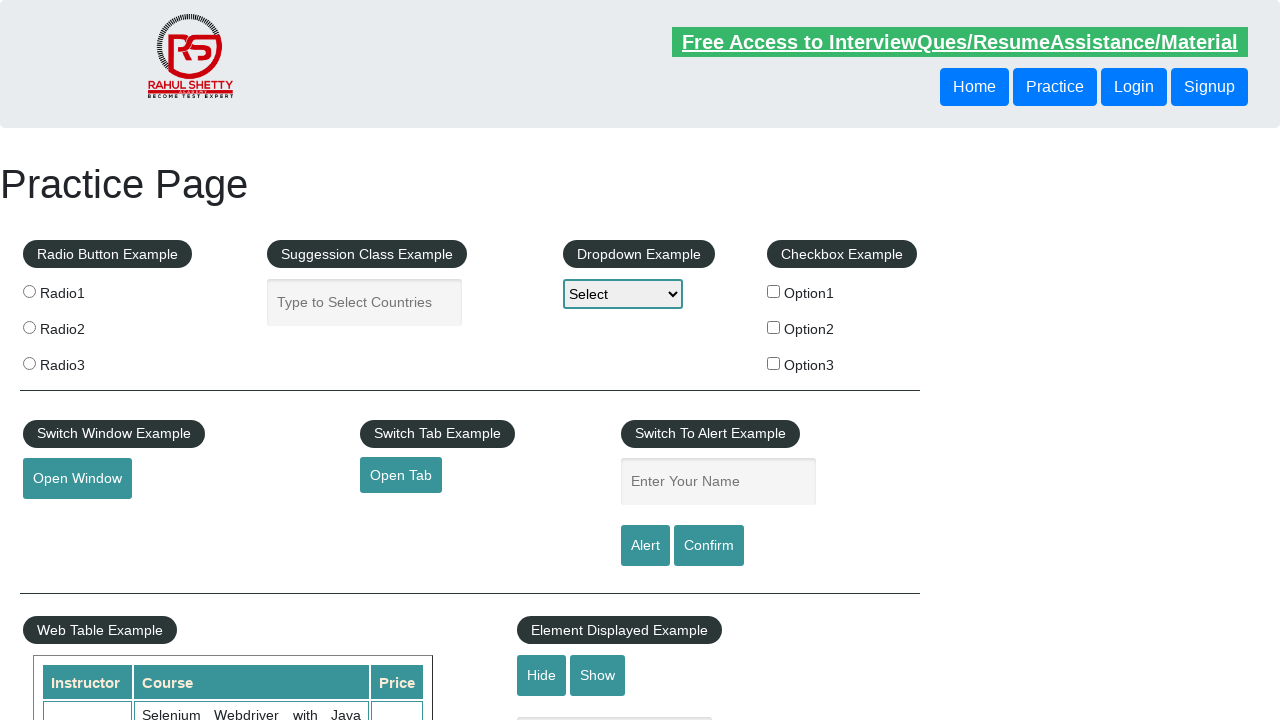